Tests JavaScript prompt alert functionality by navigating to the JS Alerts page, triggering a prompt dialog, dismissing it, then clicking again and verifying the result message.

Starting URL: https://the-internet.herokuapp.com

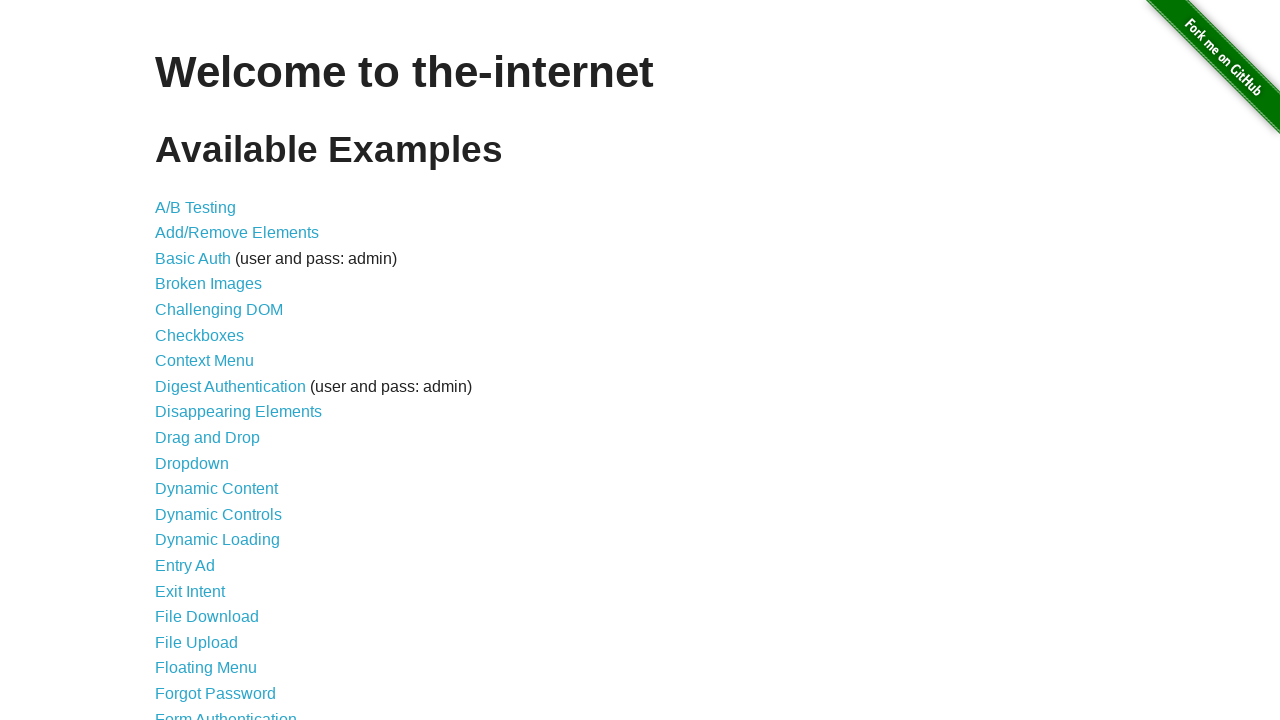

Clicked on JavaScript Alerts link at (214, 361) on internal:role=link[name="JavaScript Alerts"i]
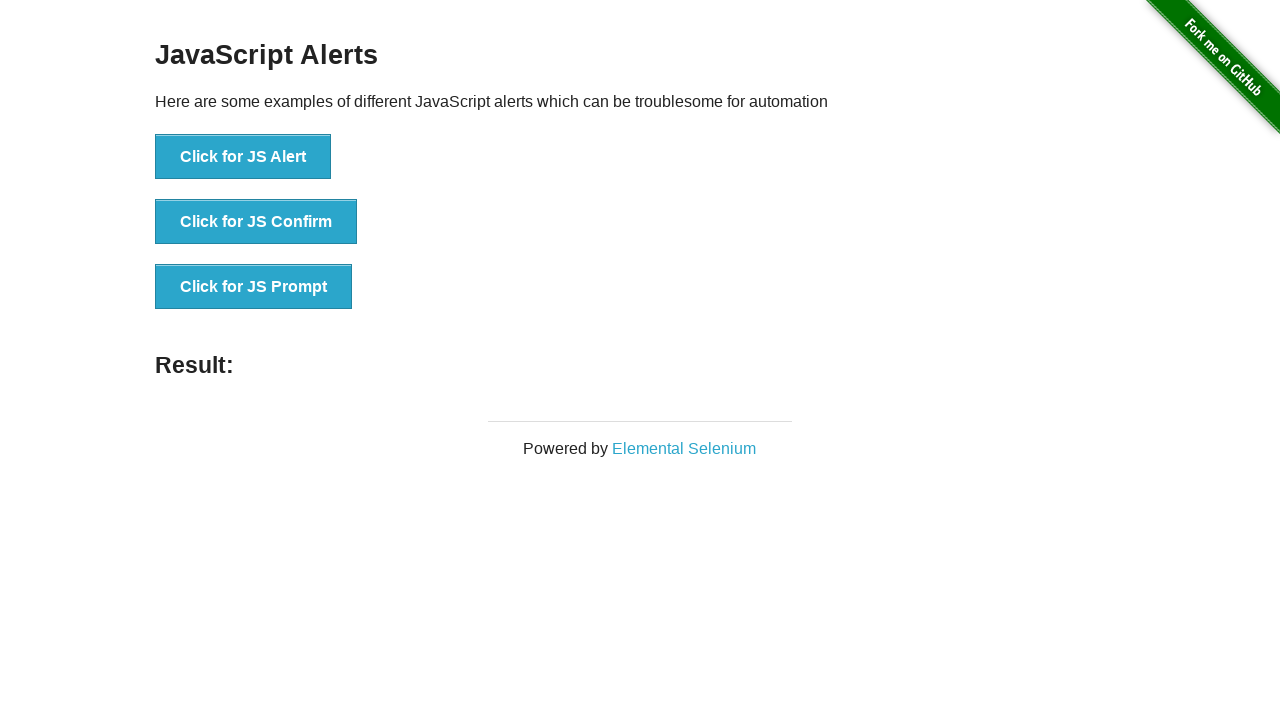

Set up dialog handler to dismiss first dialog
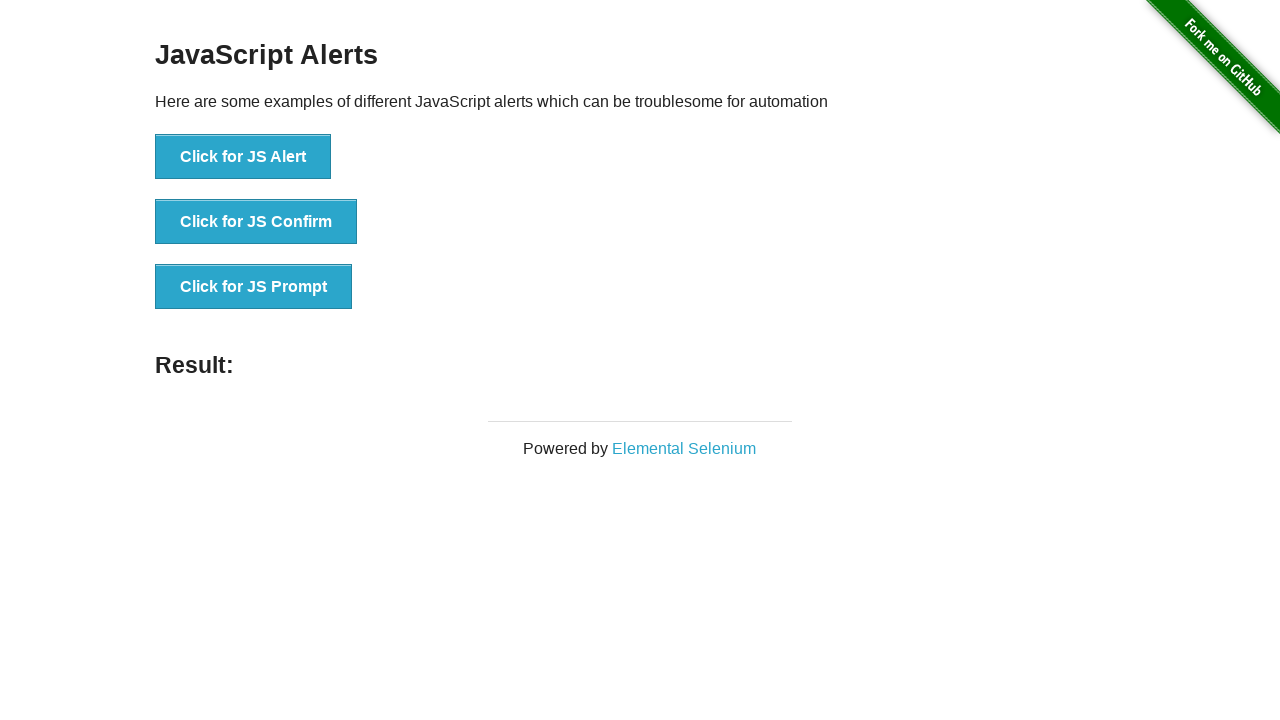

Clicked button to trigger first JS Prompt dialog at (254, 287) on internal:role=button[name="Click for JS Prompt"i]
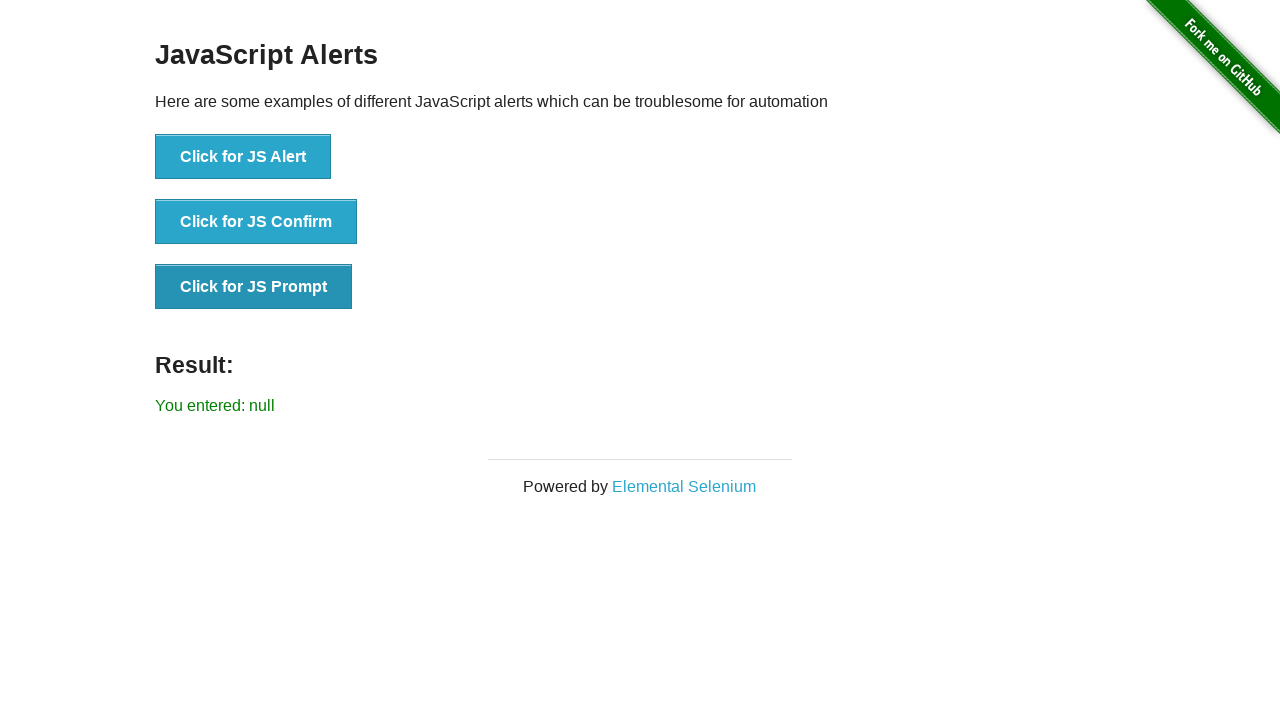

Set up dialog handler to accept prompt with text 'playwright'
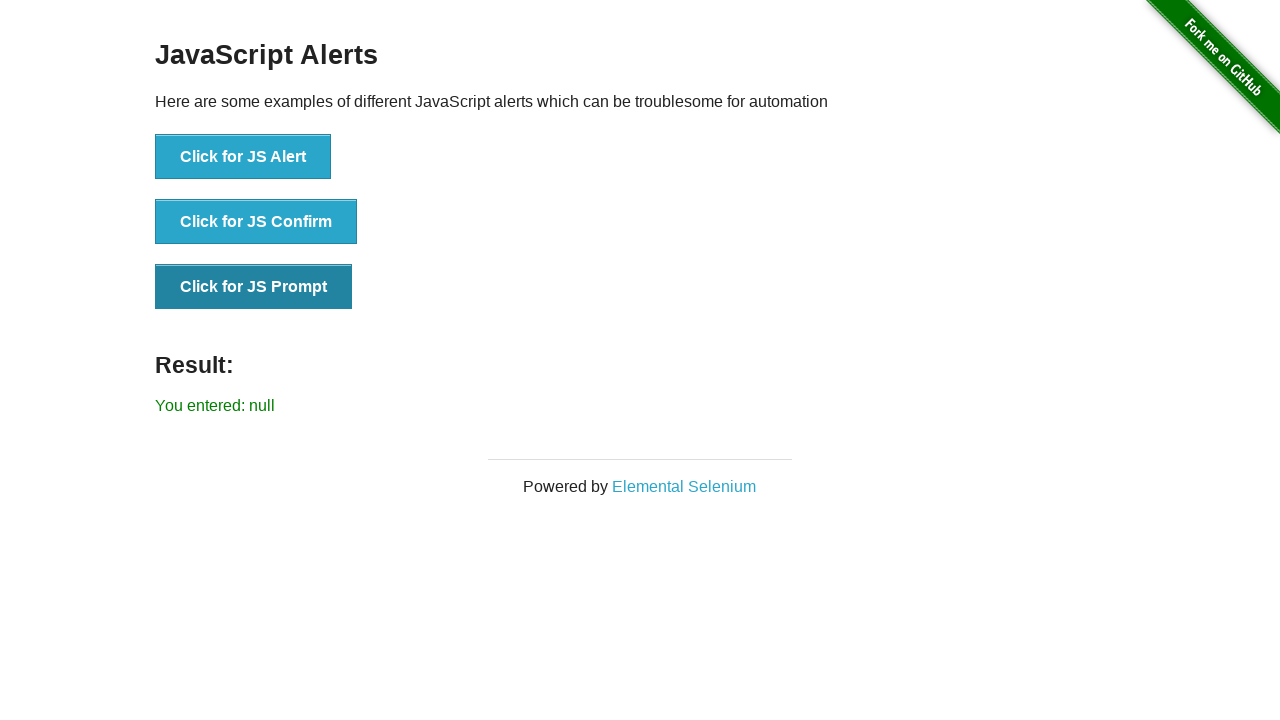

Clicked button to trigger second JS Prompt dialog at (254, 287) on internal:role=button[name="Click for JS Prompt"i]
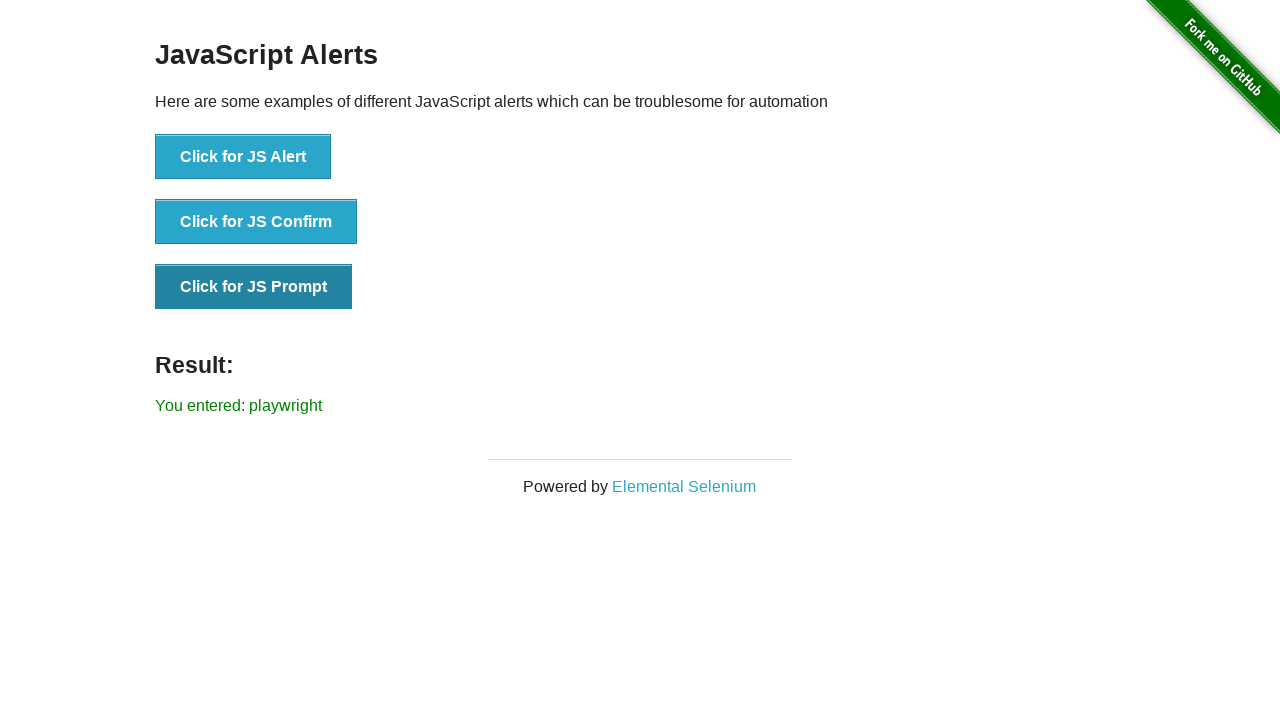

Result message 'You entered: playwright' appeared on page
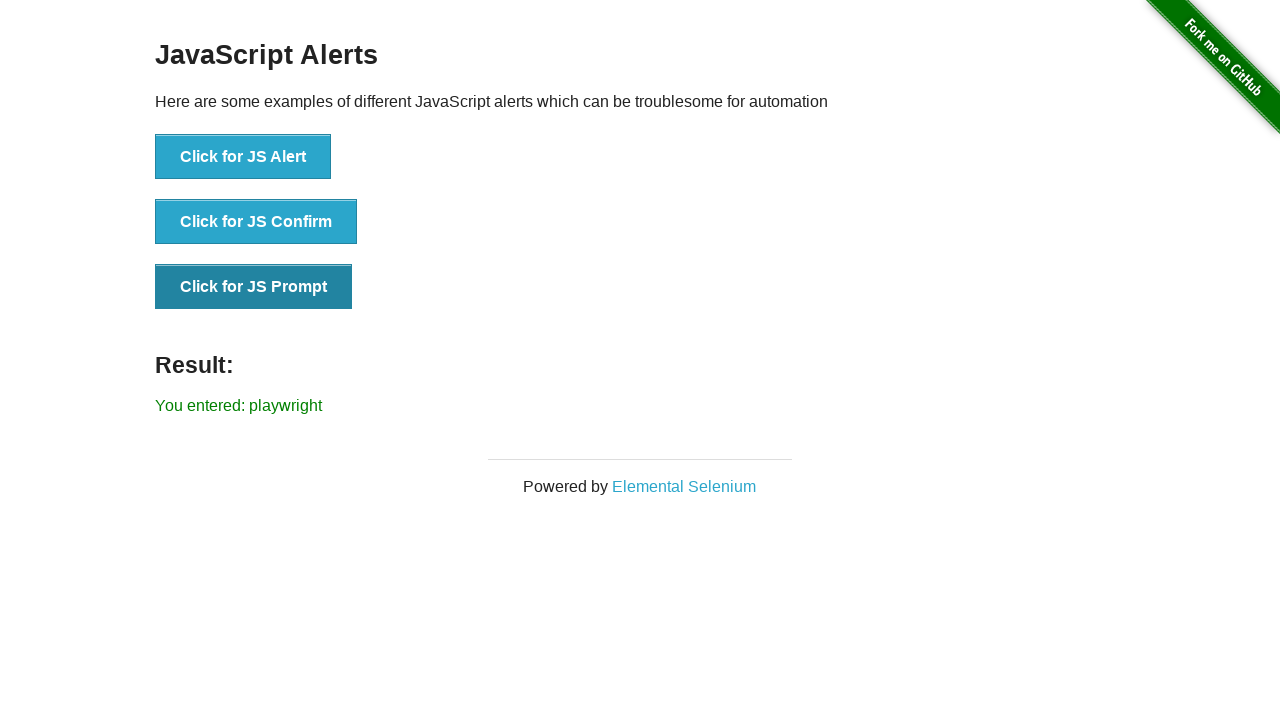

Retrieved result text content
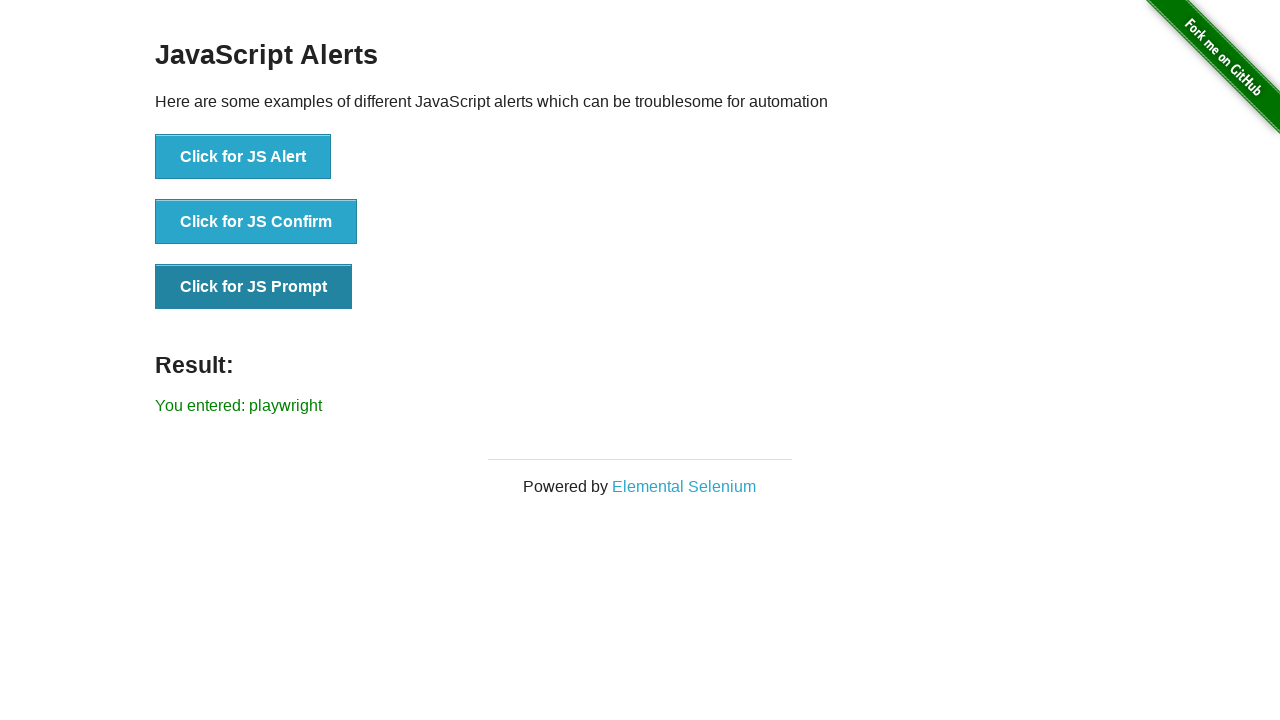

Verified result text matches expected value 'You entered: playwright'
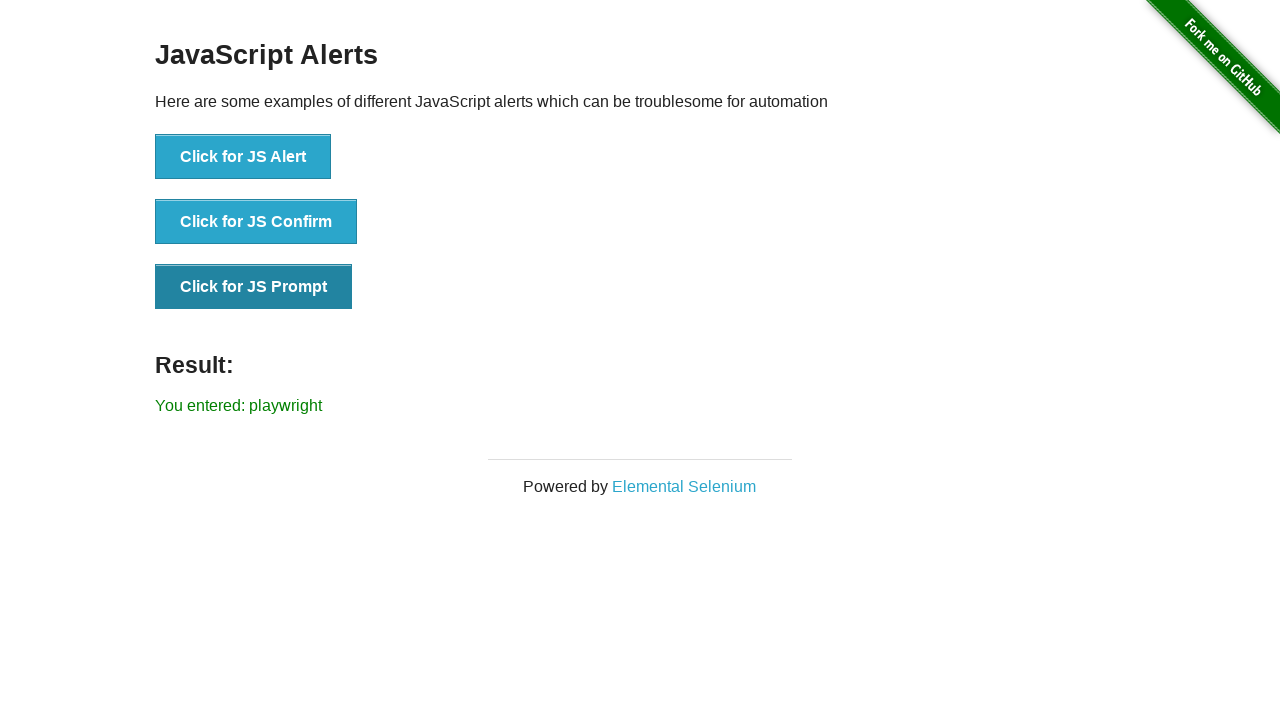

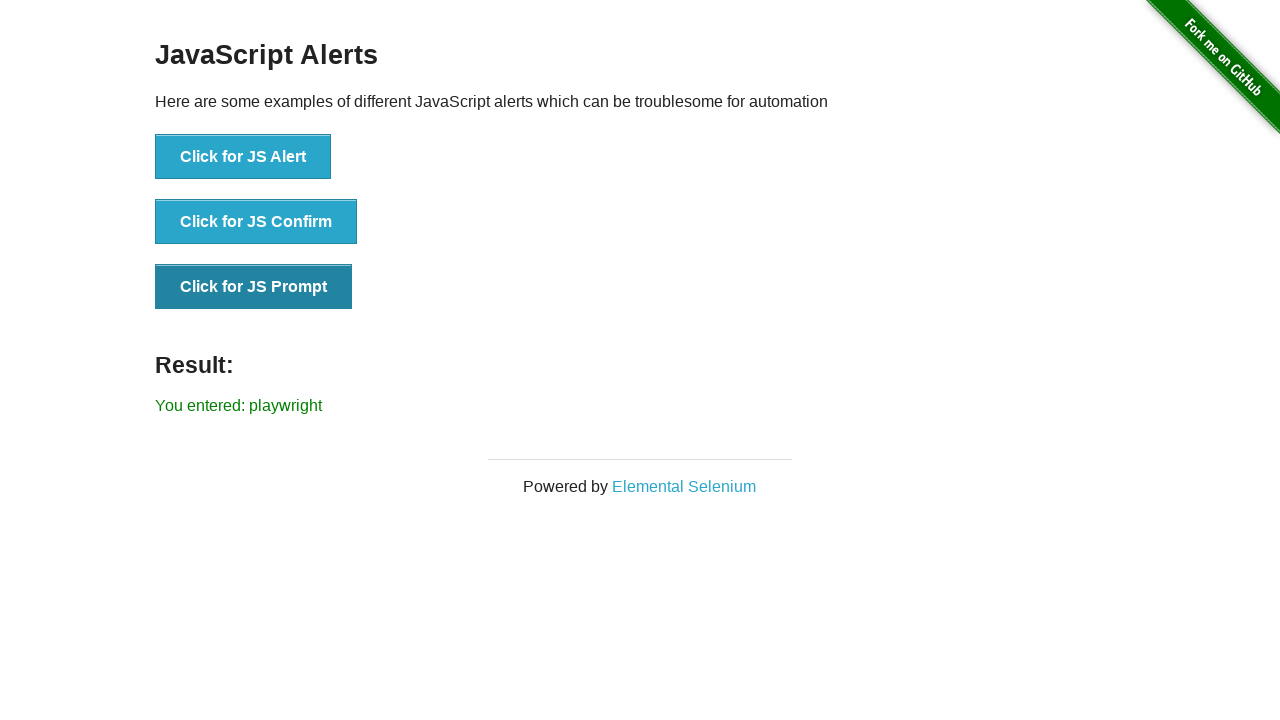